Tests dropdown menu functionality by clicking a dropdown button and then selecting the Flipkart link option

Starting URL: http://omayo.blogspot.com/

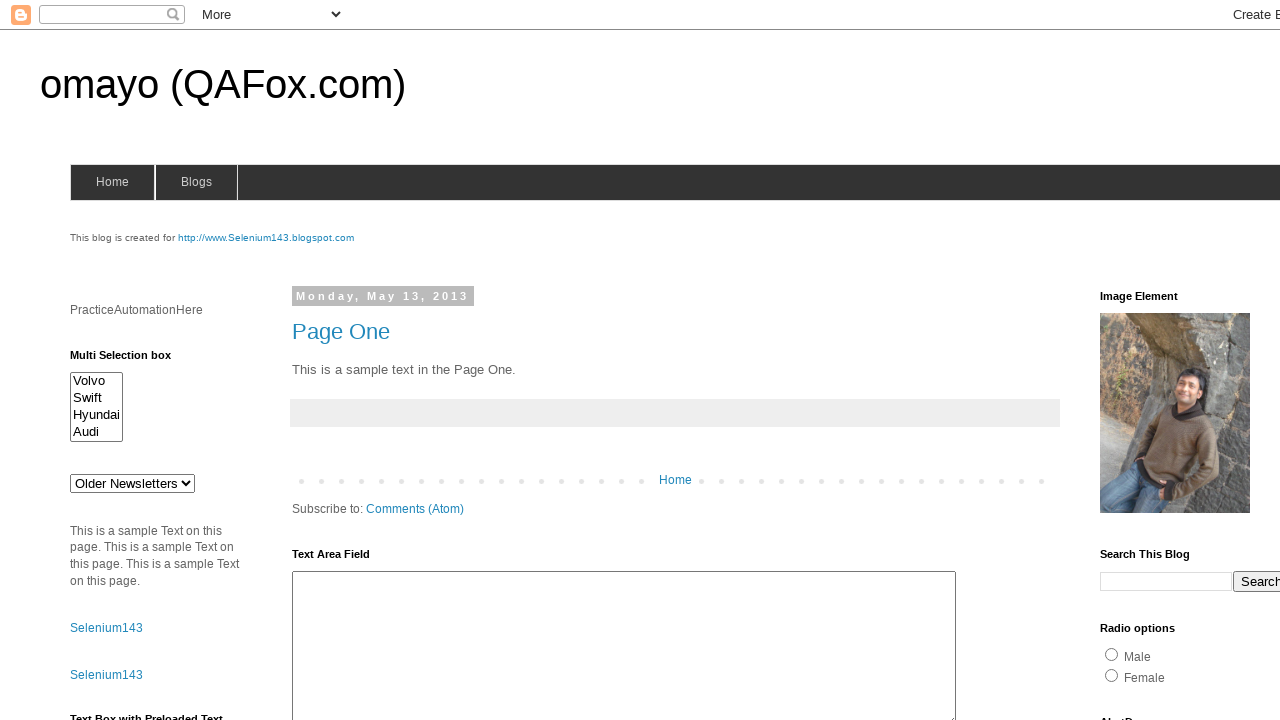

Clicked the Dropdown button at (1227, 360) on xpath=//button[text()='Dropdown']
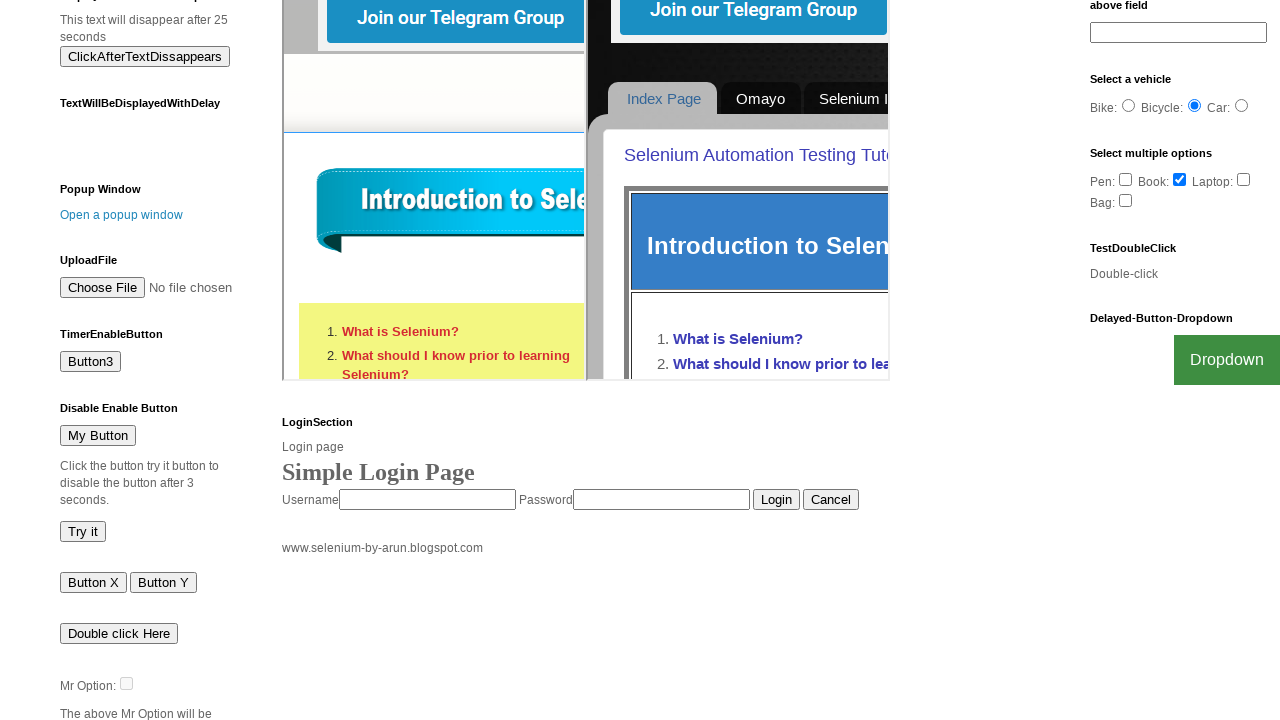

Waited for Flipkart link to become visible in dropdown menu
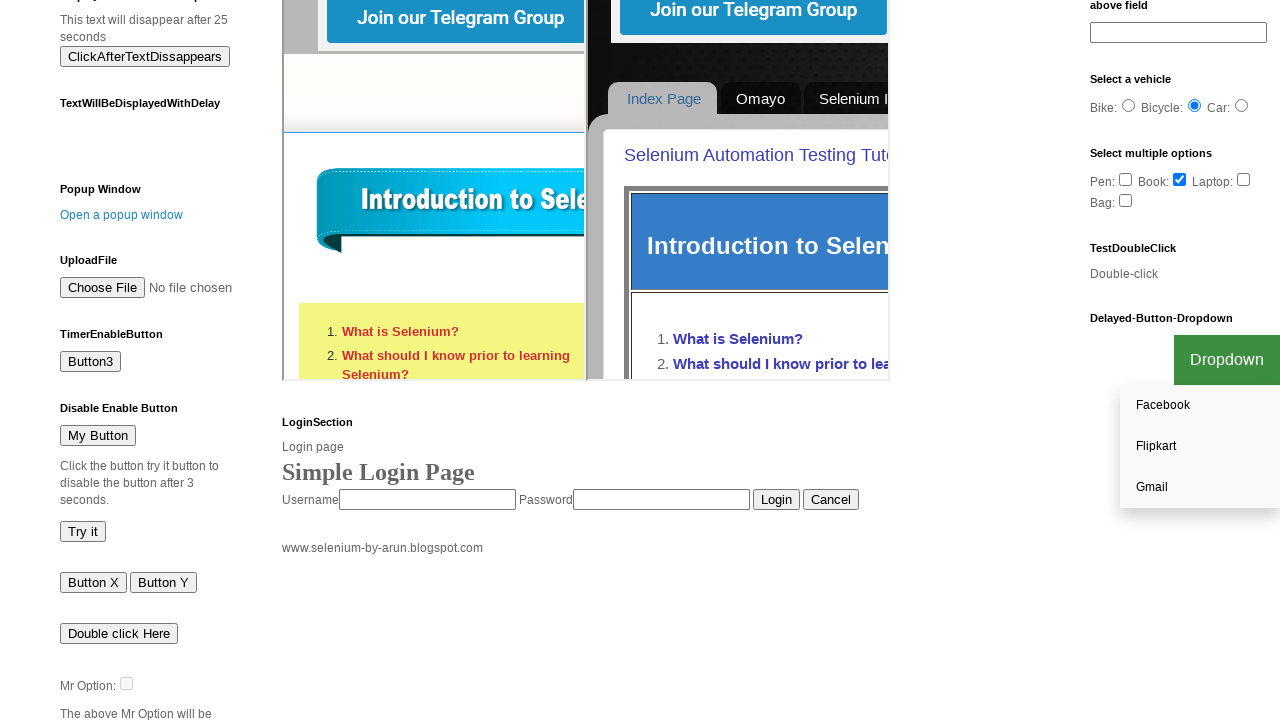

Clicked the Flipkart link from the dropdown menu at (1200, 447) on xpath=//a[text()='Flipkart']
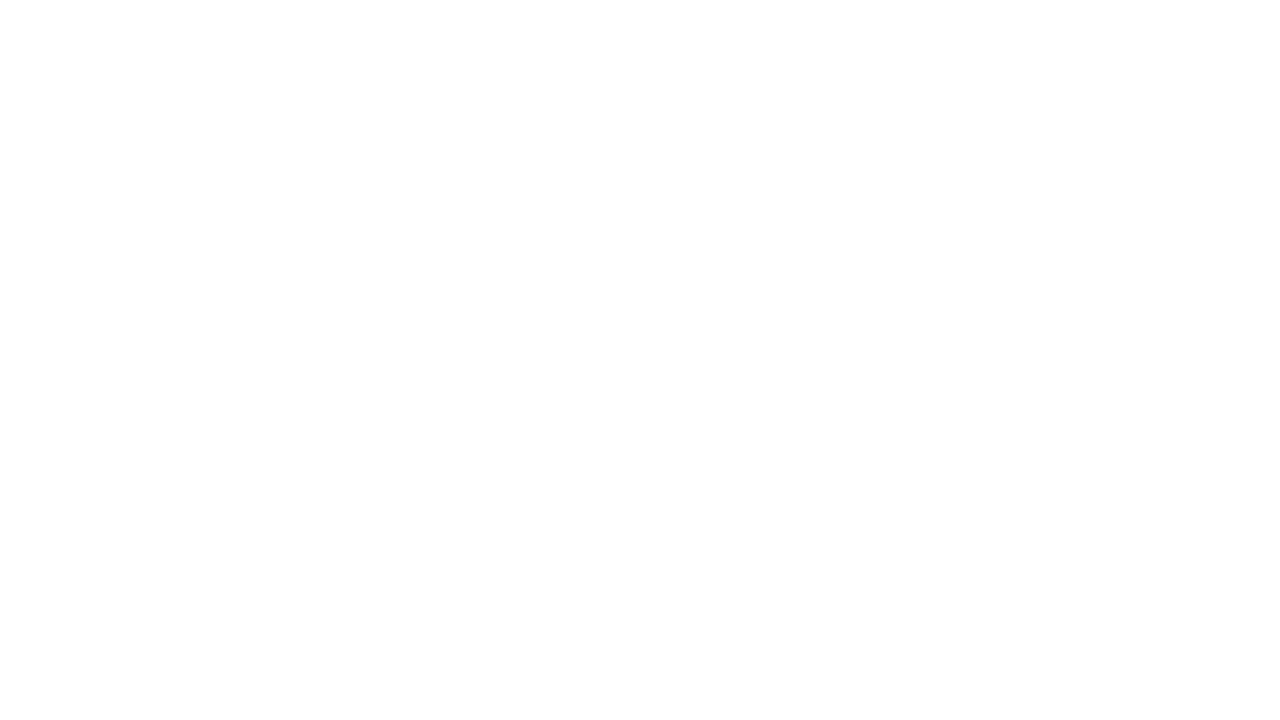

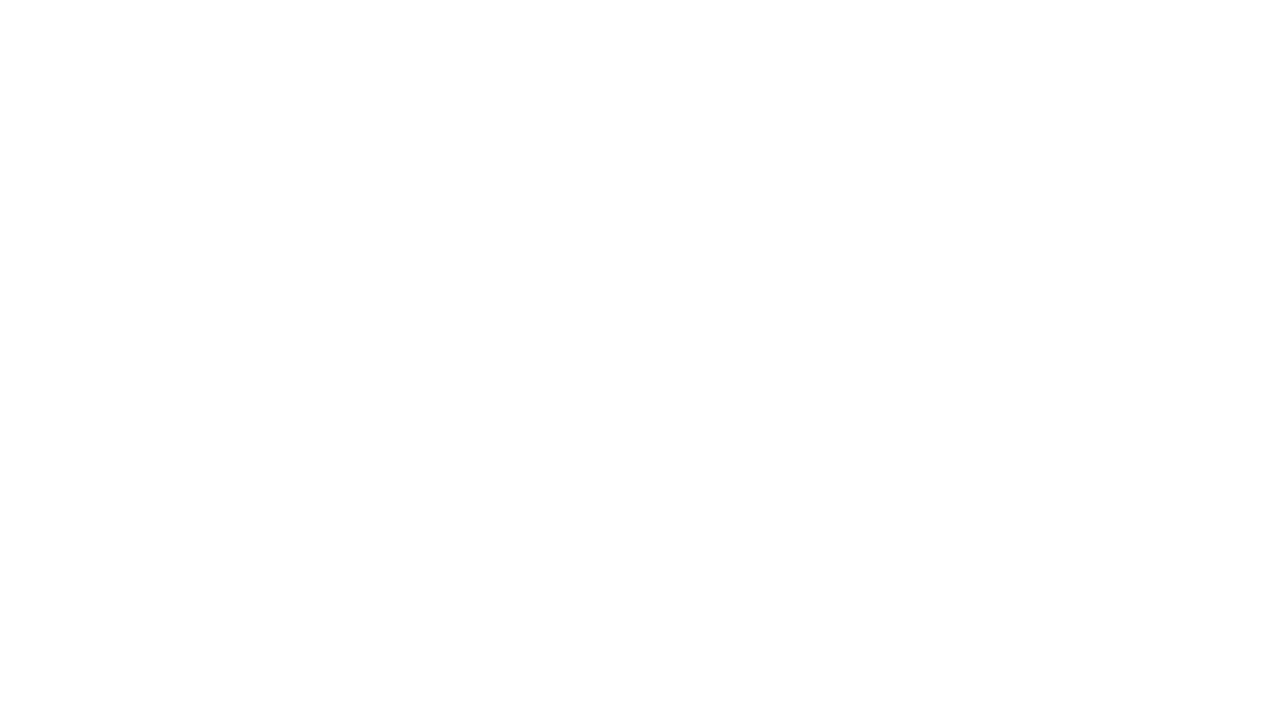